Tests scrolling to a specific element by scrolling to the Inputs link and clicking it

Starting URL: https://practice.cydeo.com/

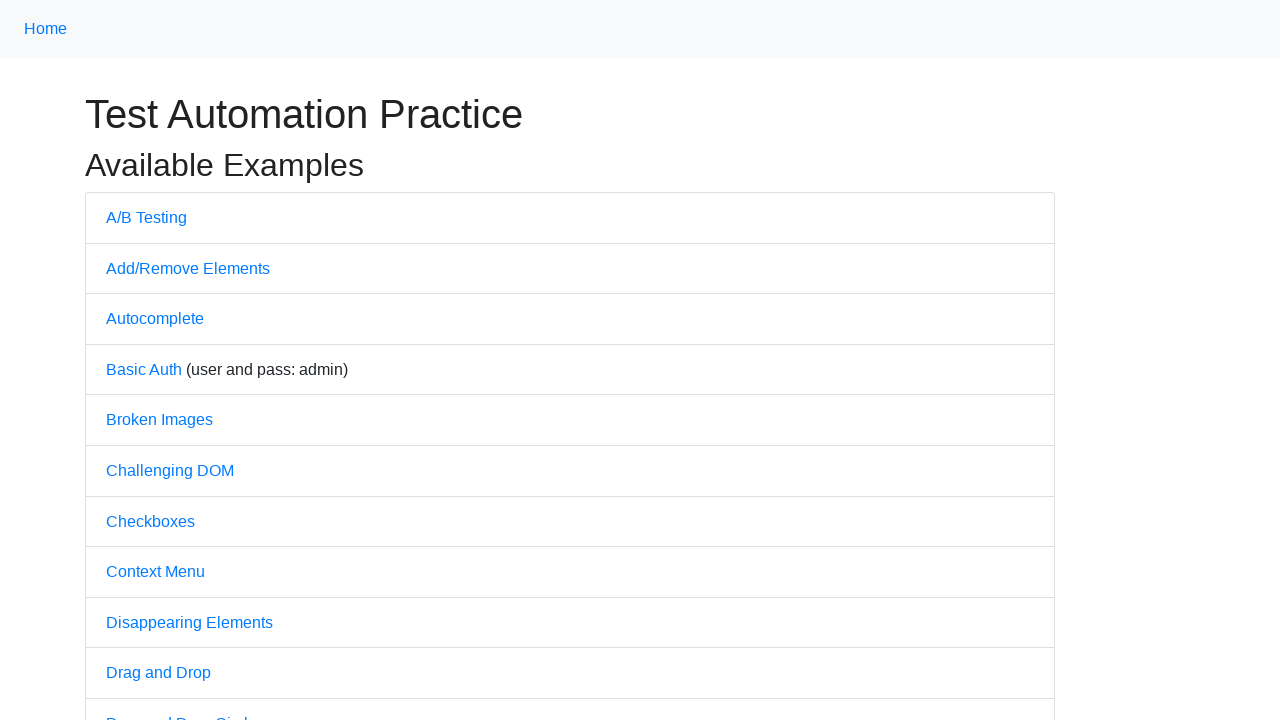

Located the Inputs link element
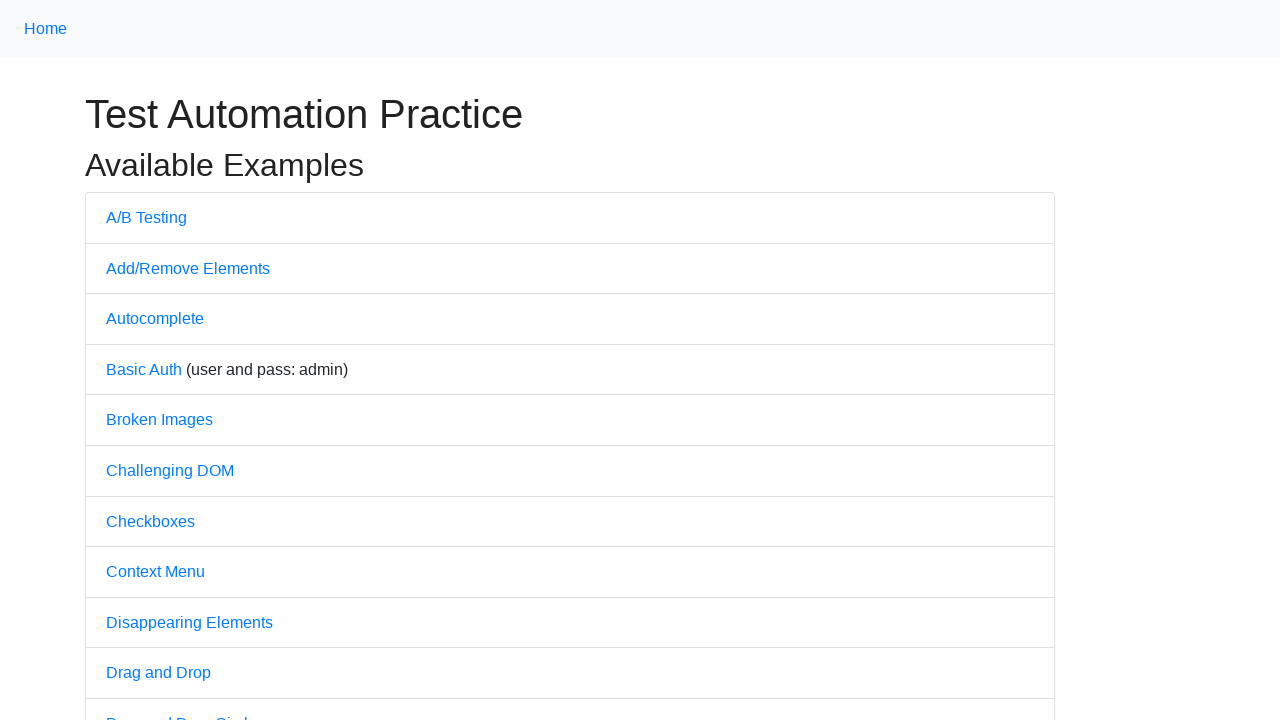

Scrolled to the Inputs link into view
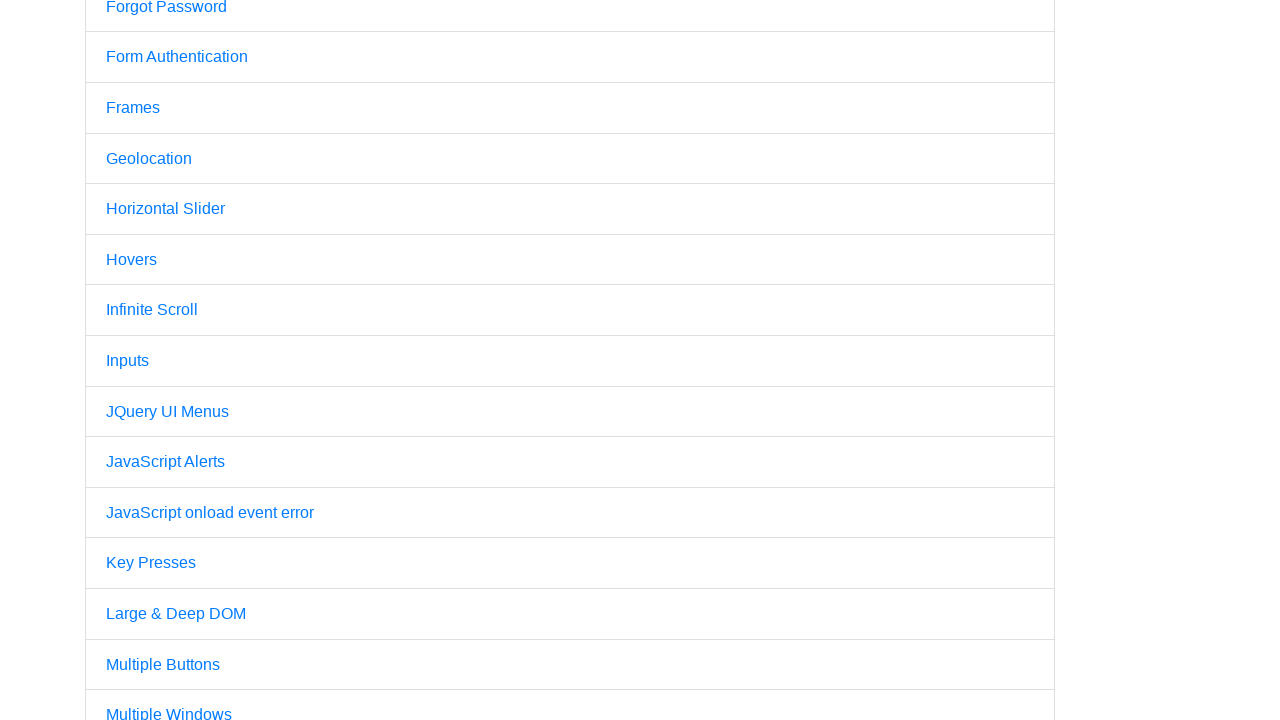

Clicked on the Inputs link at (128, 361) on text='Inputs'
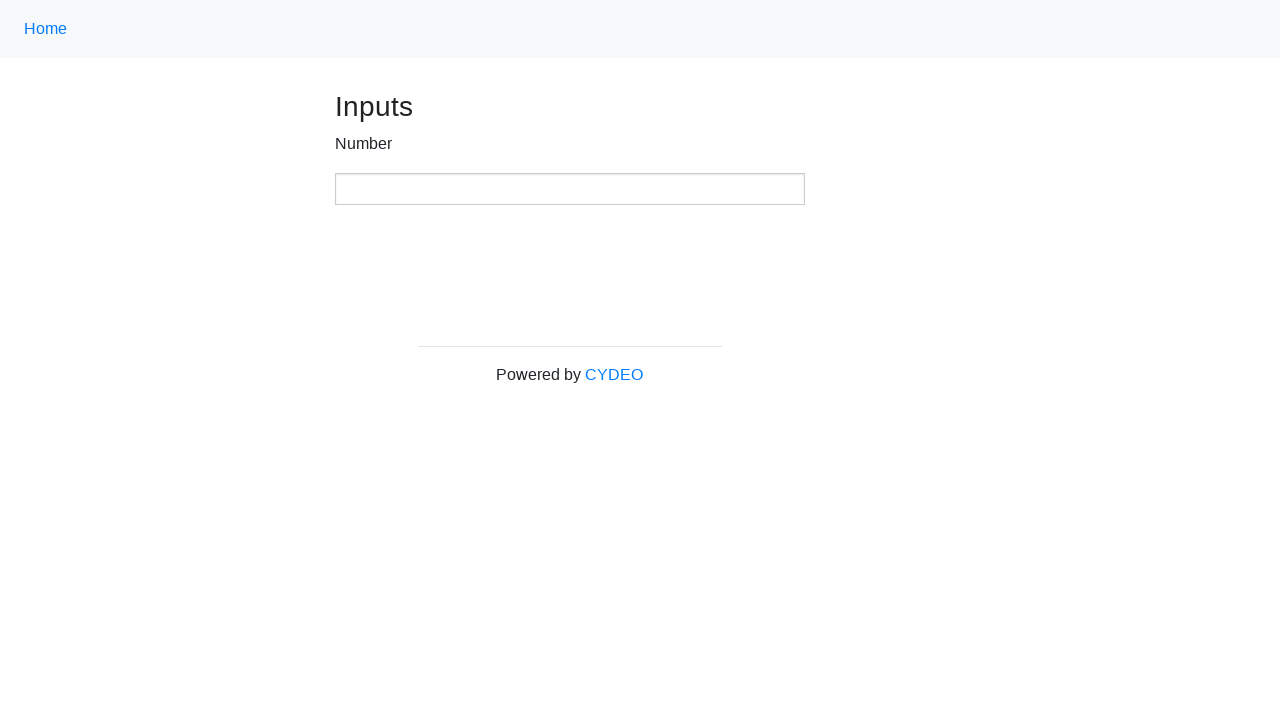

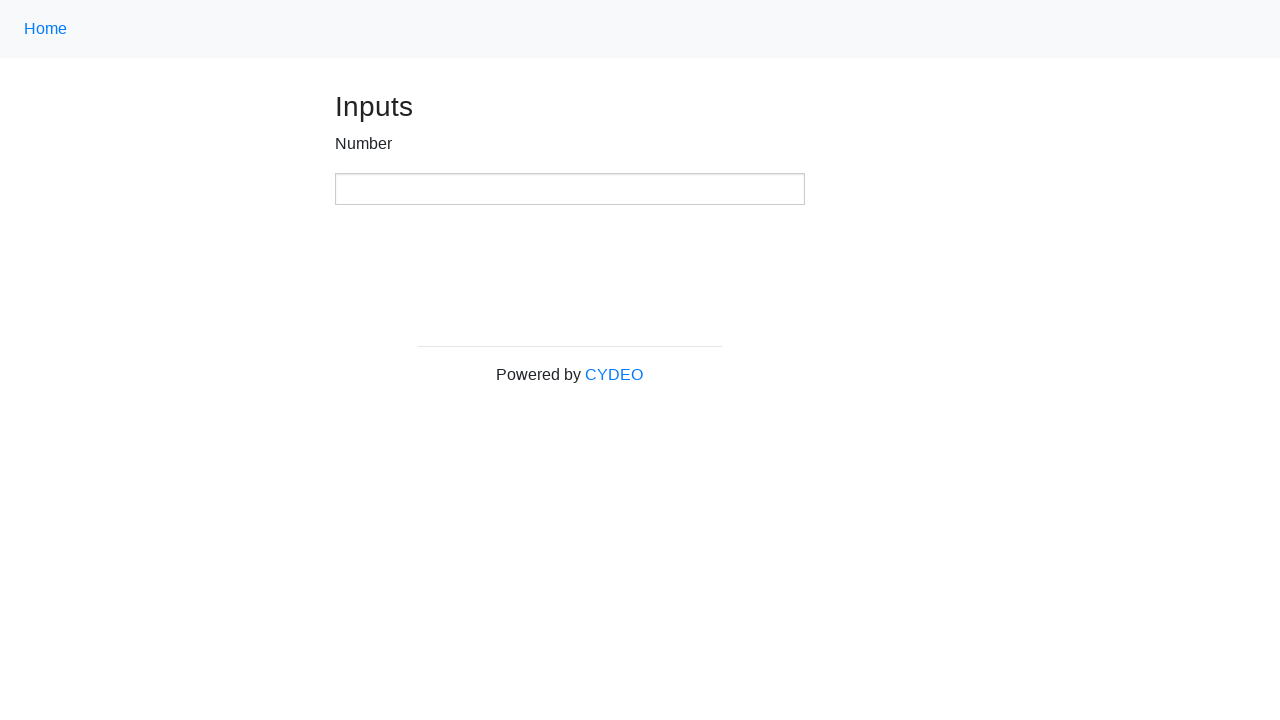